Tests marking individual todo items as complete by checking their toggle boxes

Starting URL: https://demo.playwright.dev/todomvc

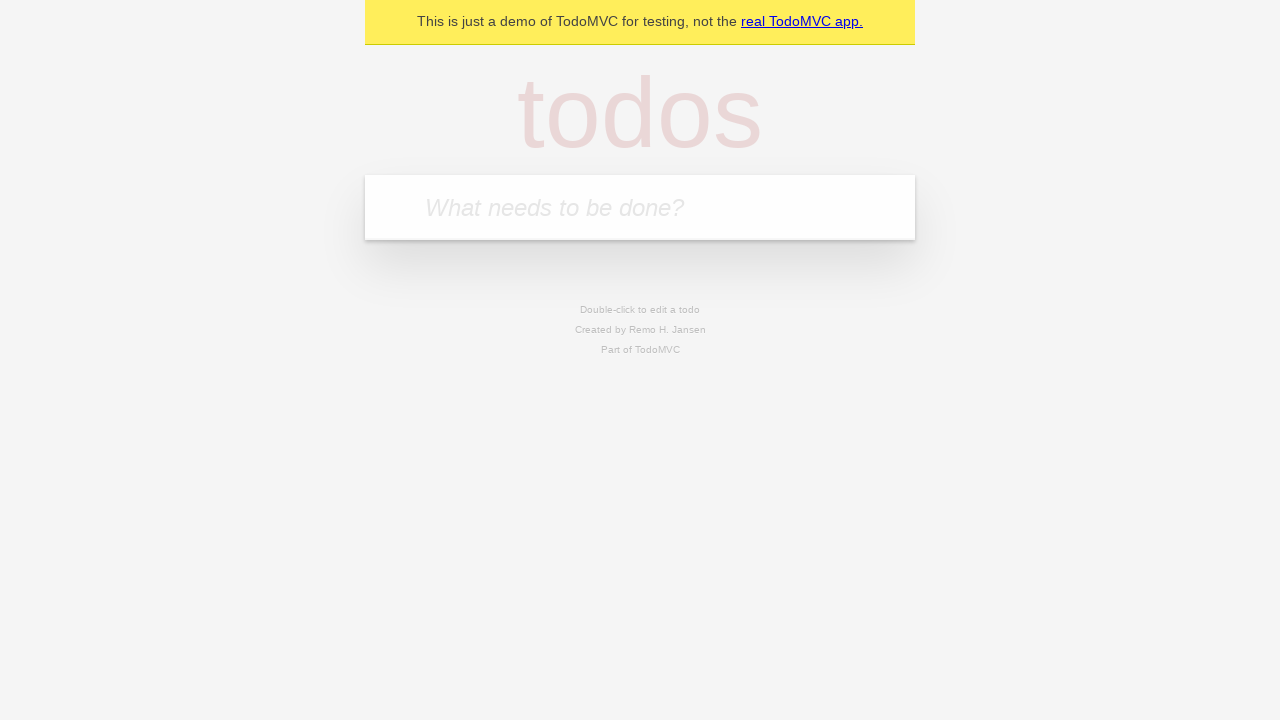

Filled new todo input with 'buy some cheese' on .new-todo
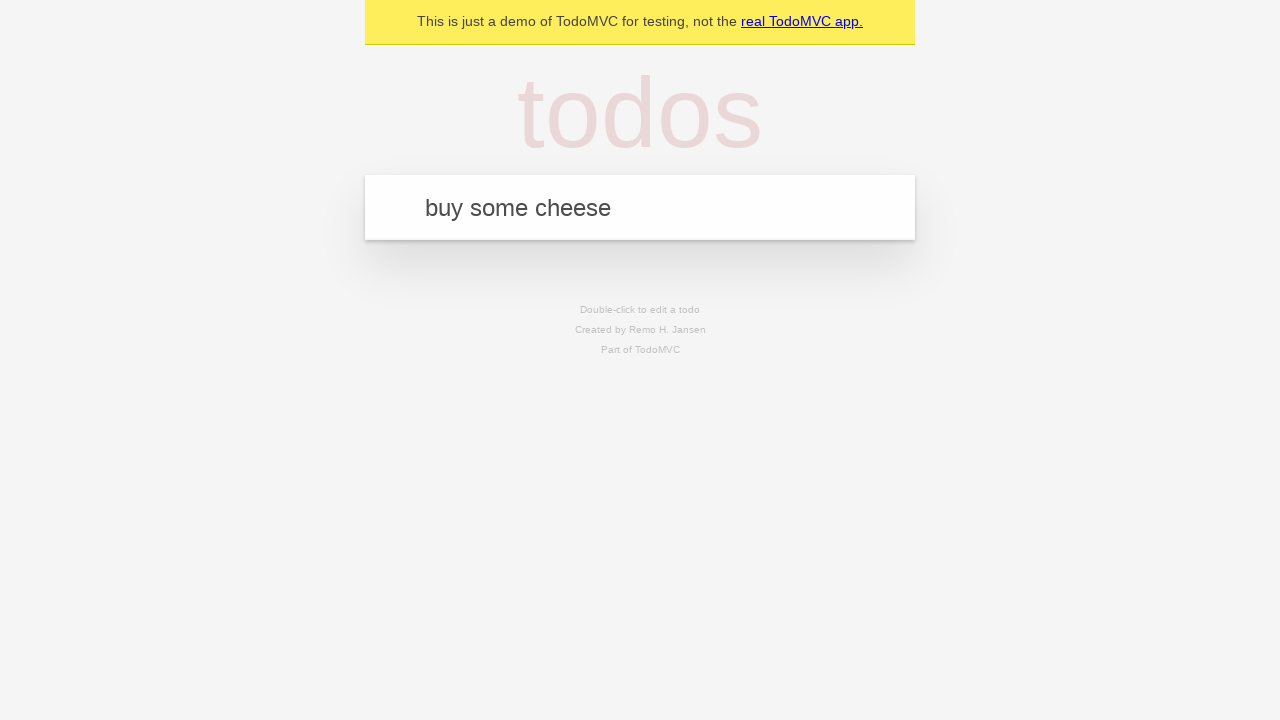

Pressed Enter to create first todo item on .new-todo
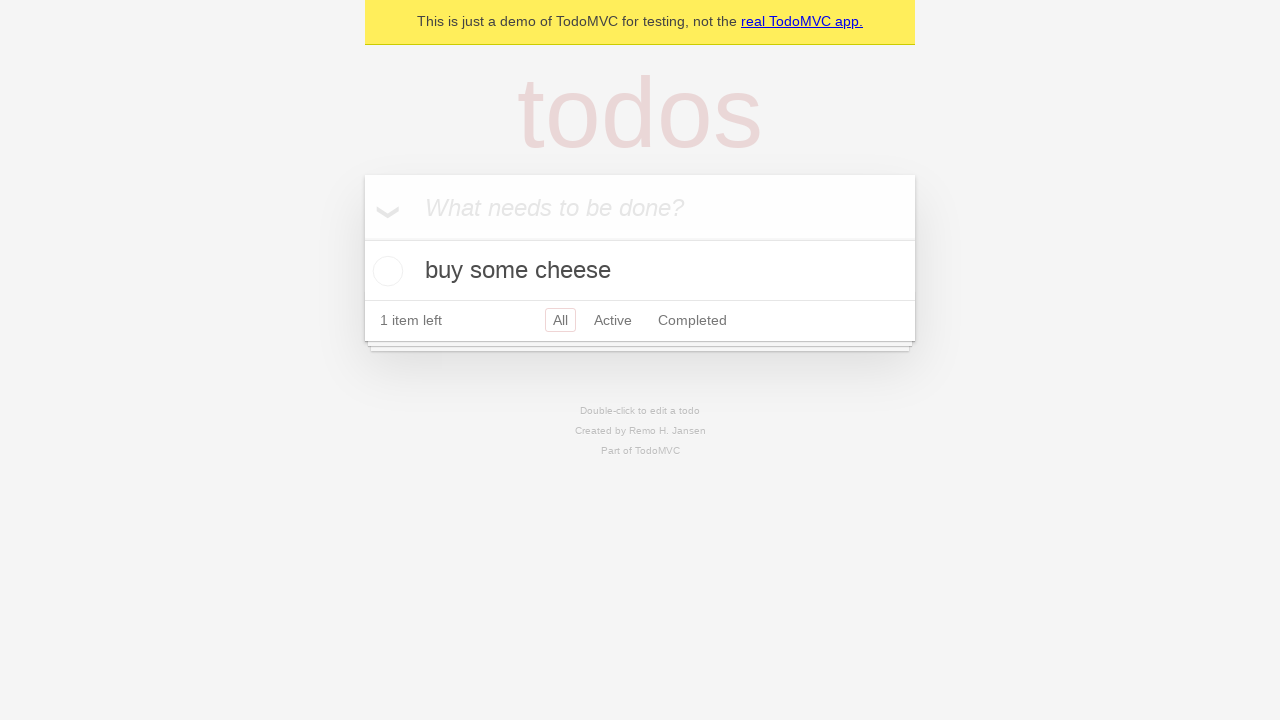

Filled new todo input with 'feed the cat' on .new-todo
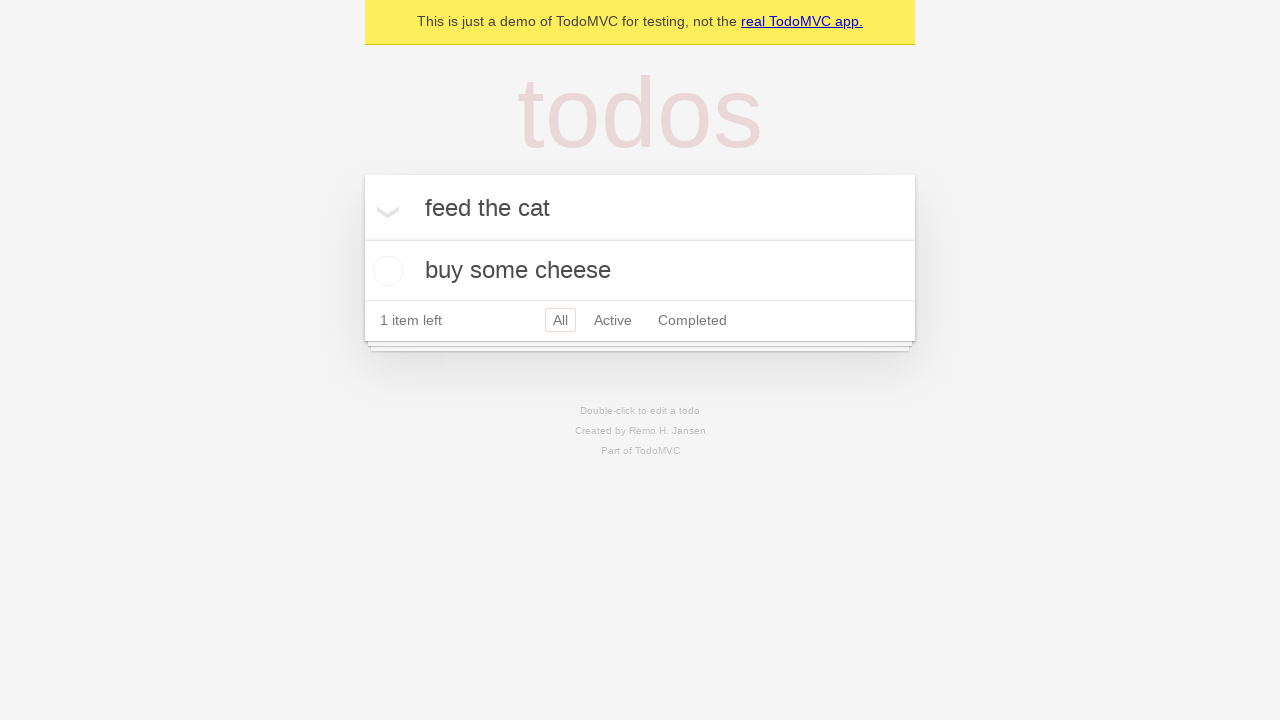

Pressed Enter to create second todo item on .new-todo
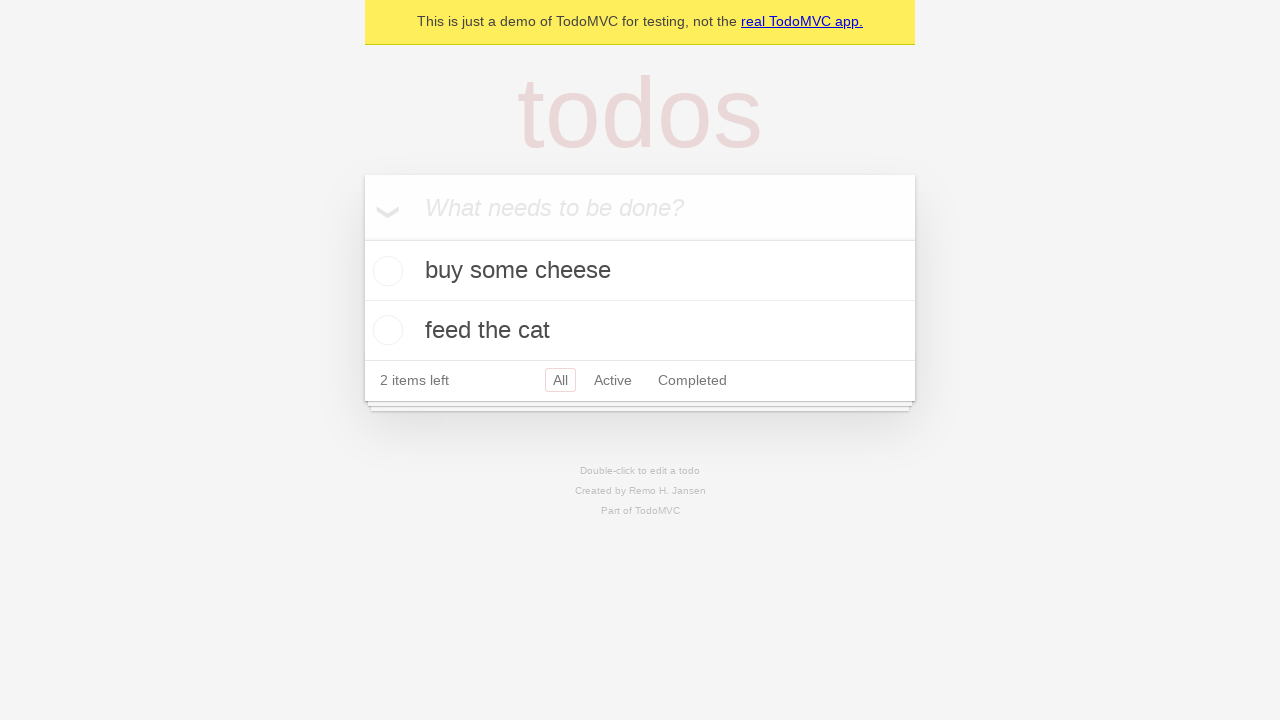

Located first todo item in list
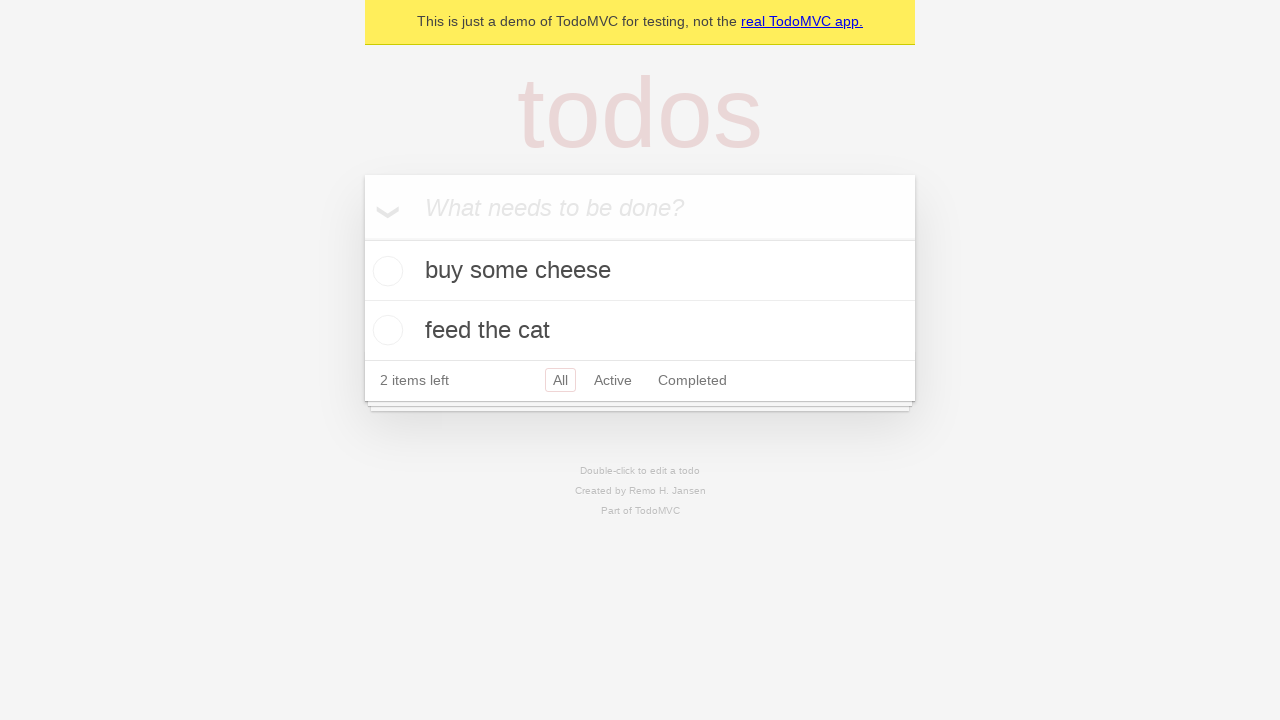

Checked toggle box for first todo item 'buy some cheese' at (385, 271) on .todo-list li >> nth=0 >> .toggle
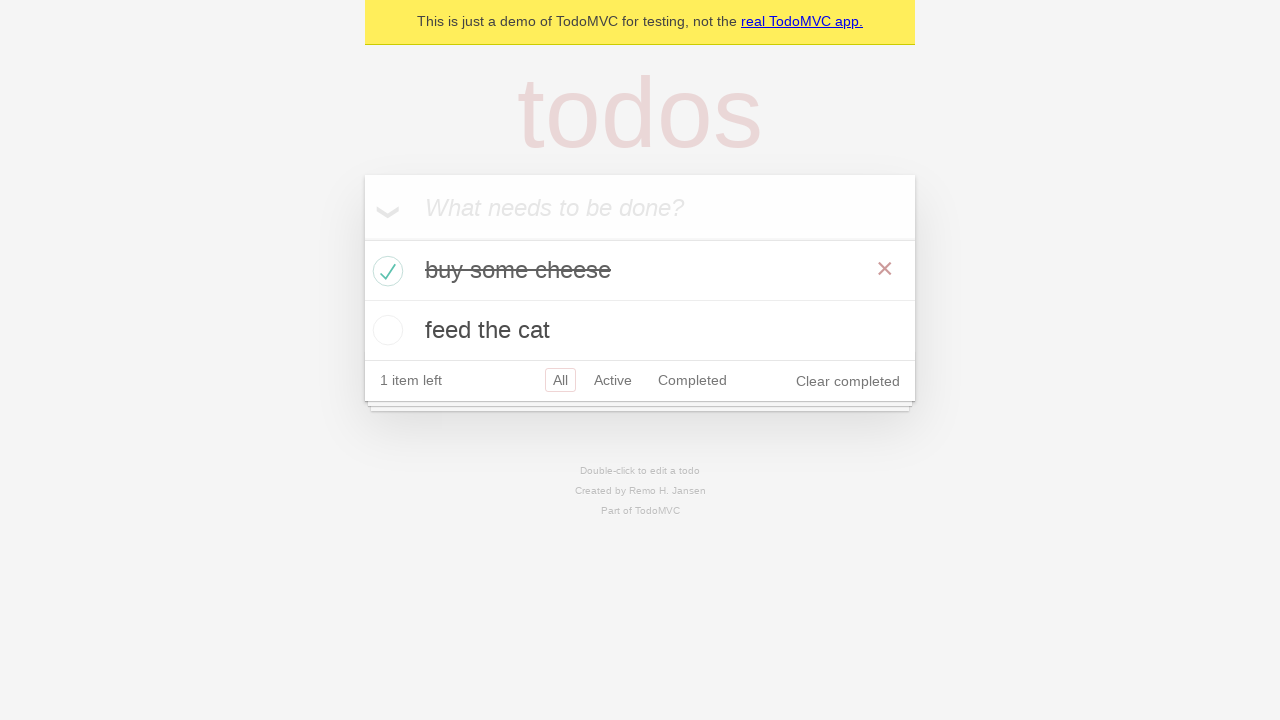

Located second todo item in list
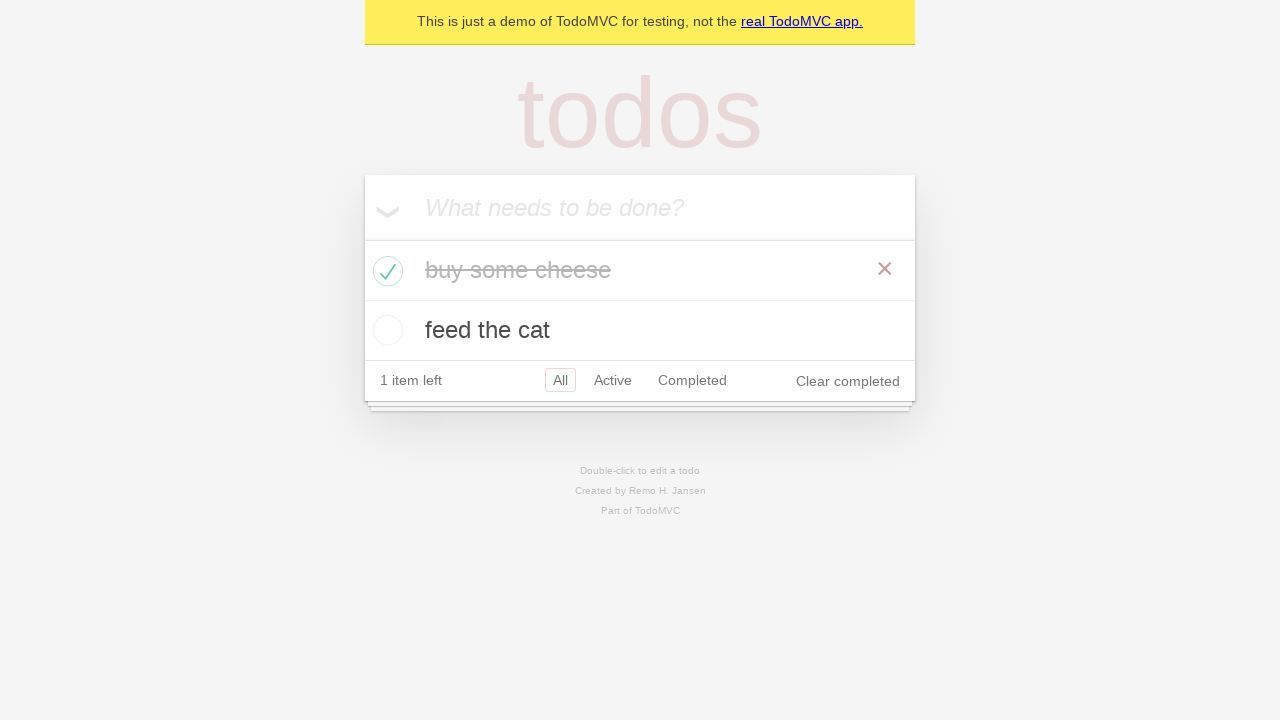

Checked toggle box for second todo item 'feed the cat' at (385, 330) on .todo-list li >> nth=1 >> .toggle
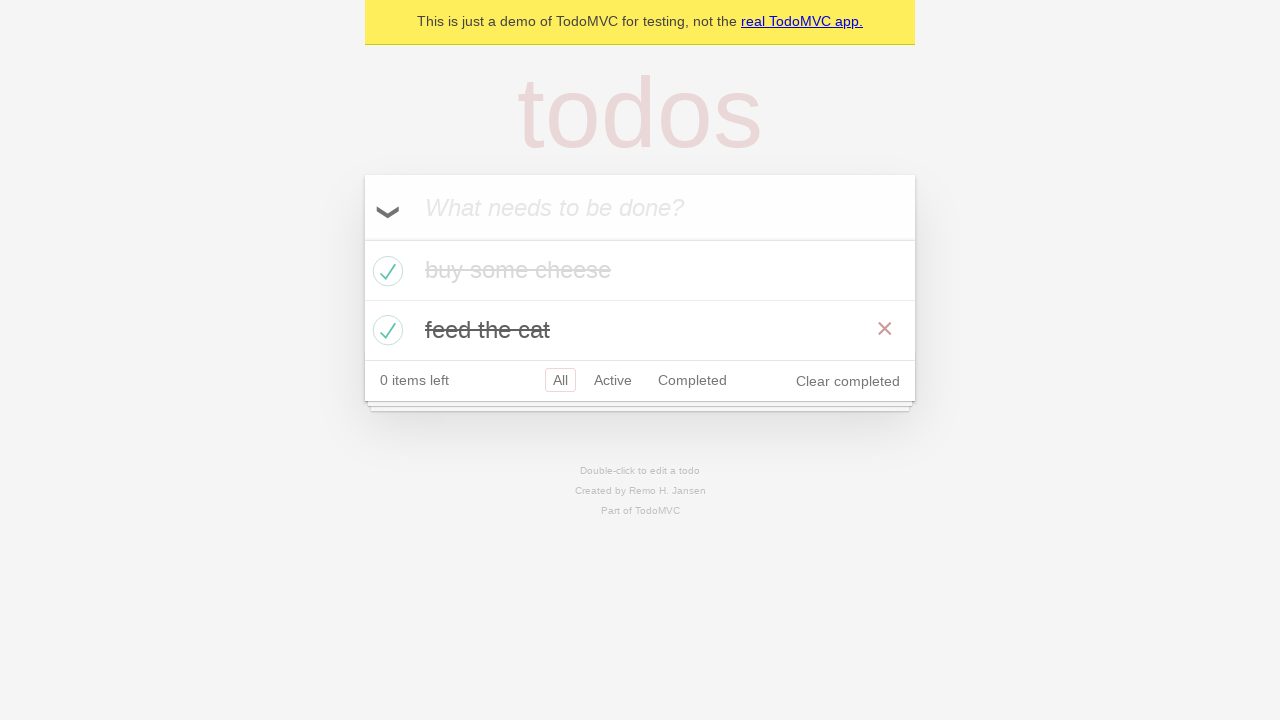

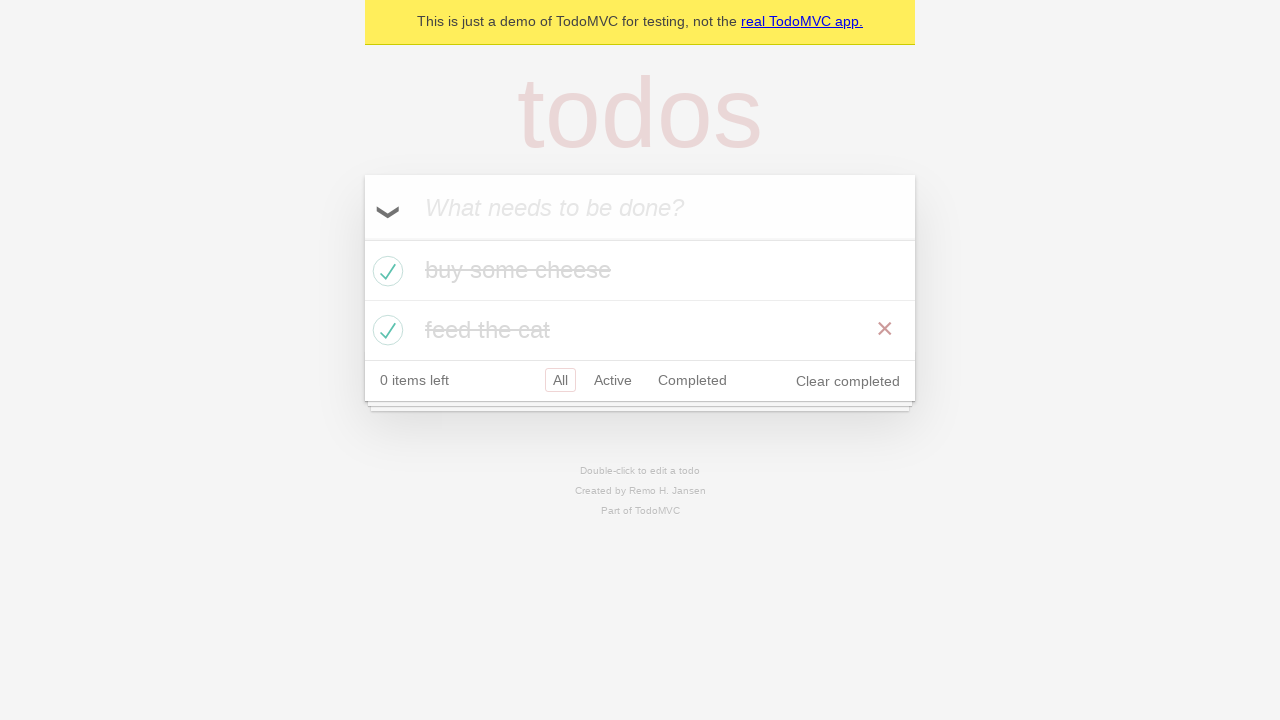